Tests Bootstrap dropdown functionality by clicking on a dropdown menu and verifying the dropdown items are displayed

Starting URL: http://seleniumpractise.blogspot.com/2016/08/bootstrap-dropdown-example-for-selenium.html

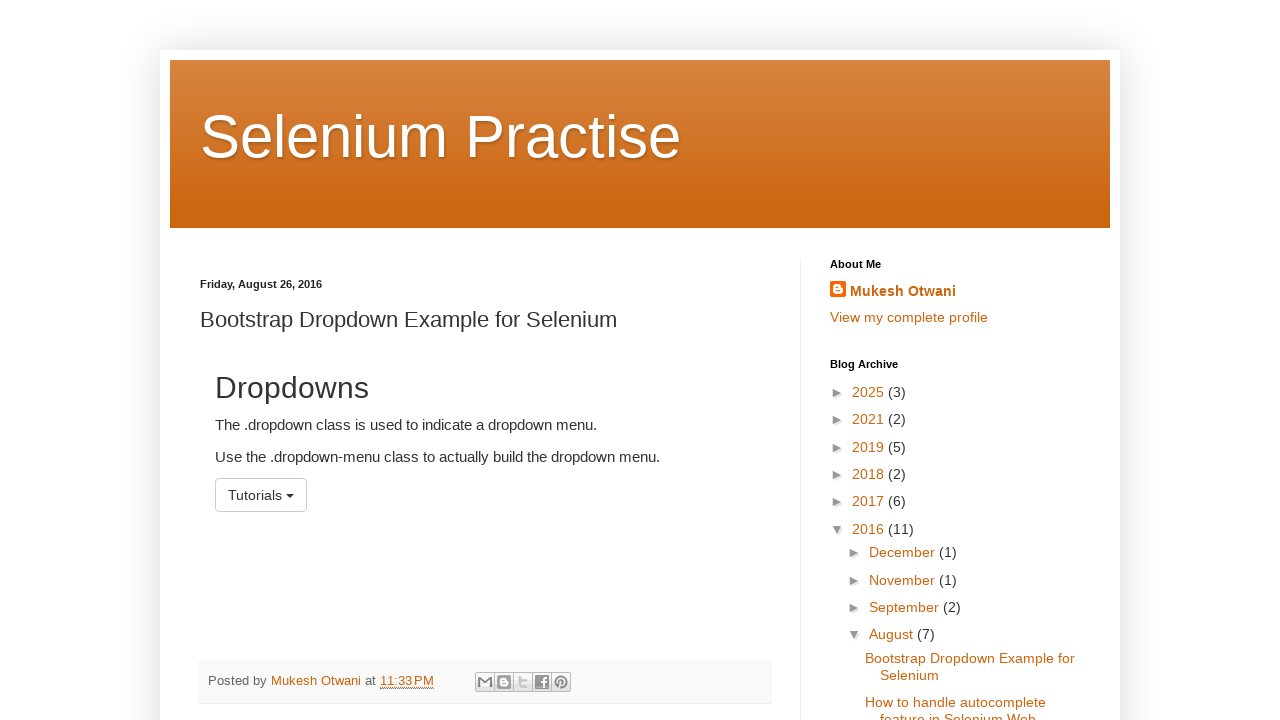

Clicked on the dropdown menu button at (261, 495) on #menu1
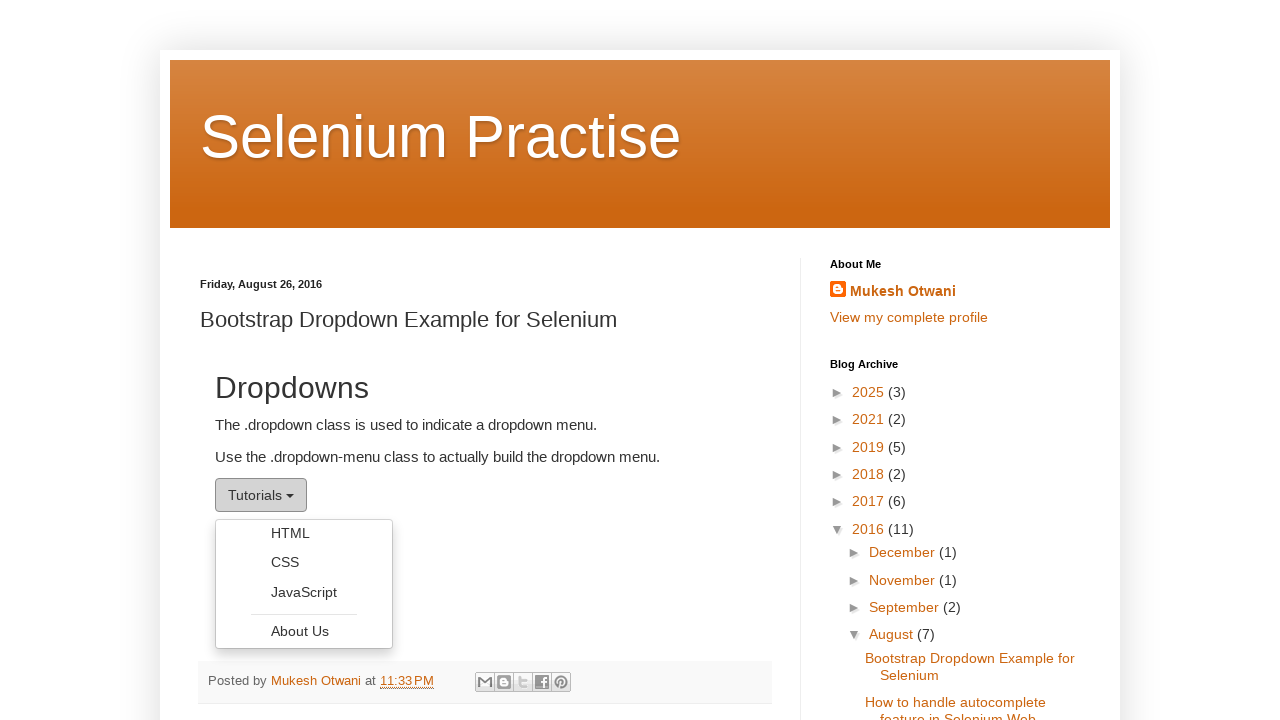

Dropdown menu items are now visible
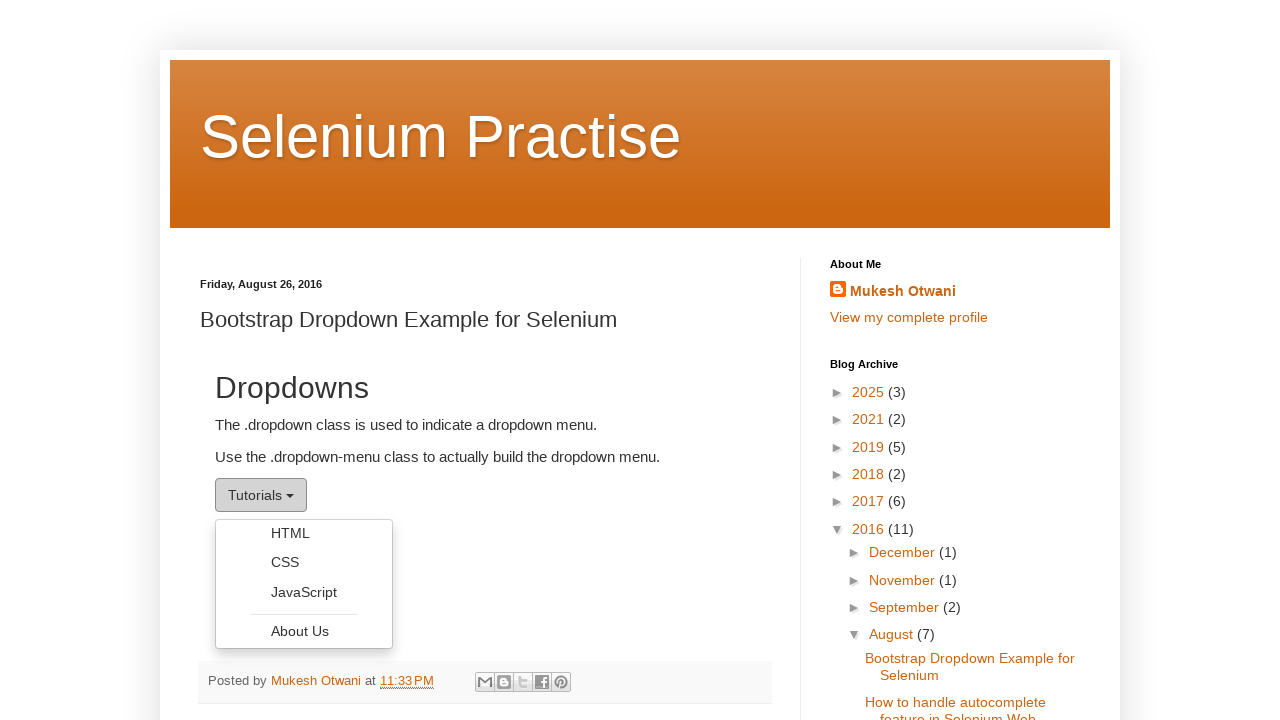

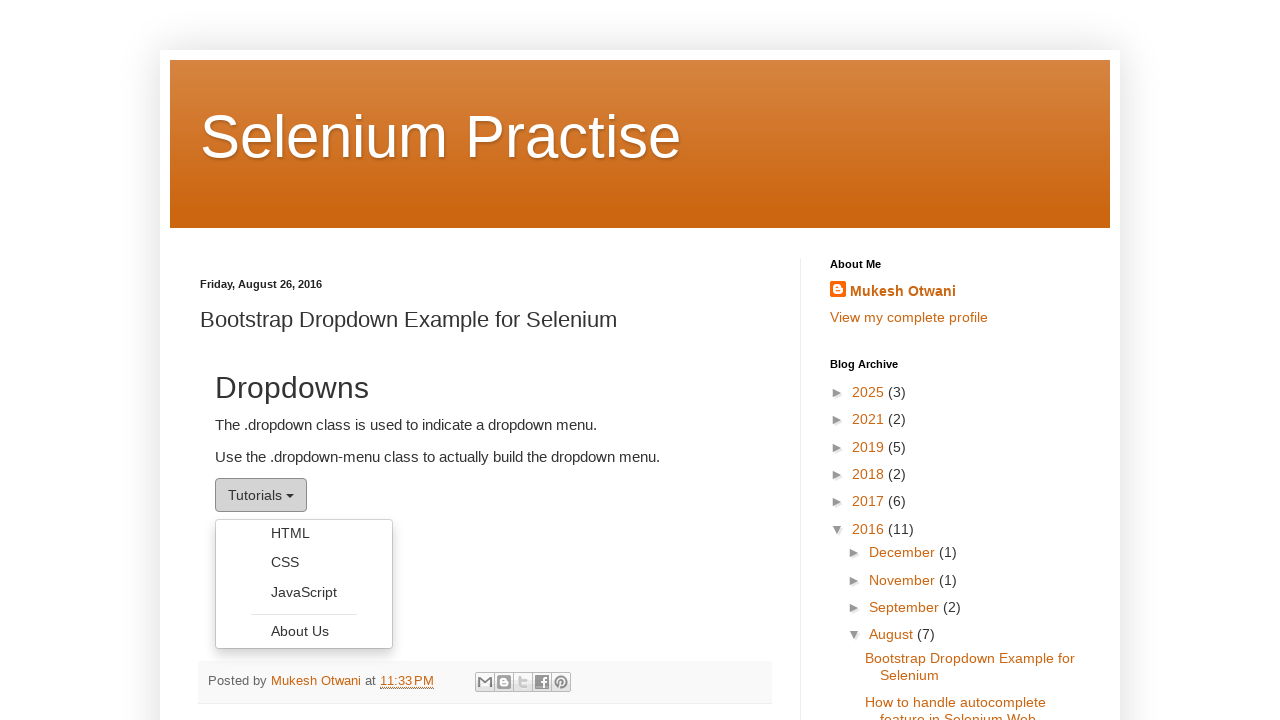